Tests a wait scenario by clicking a verify button and checking for a successful verification message on a GitHub Pages demo site.

Starting URL: http://suninjuly.github.io/wait1.html

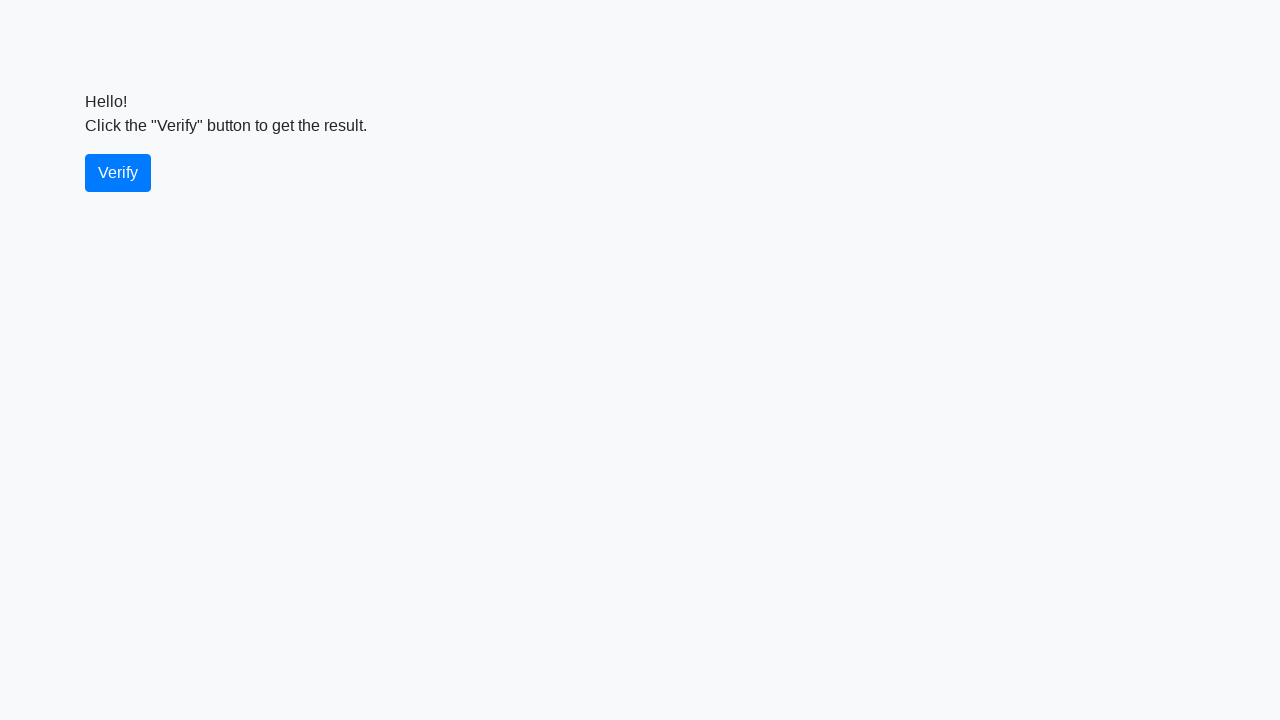

Navigated to GitHub Pages demo site
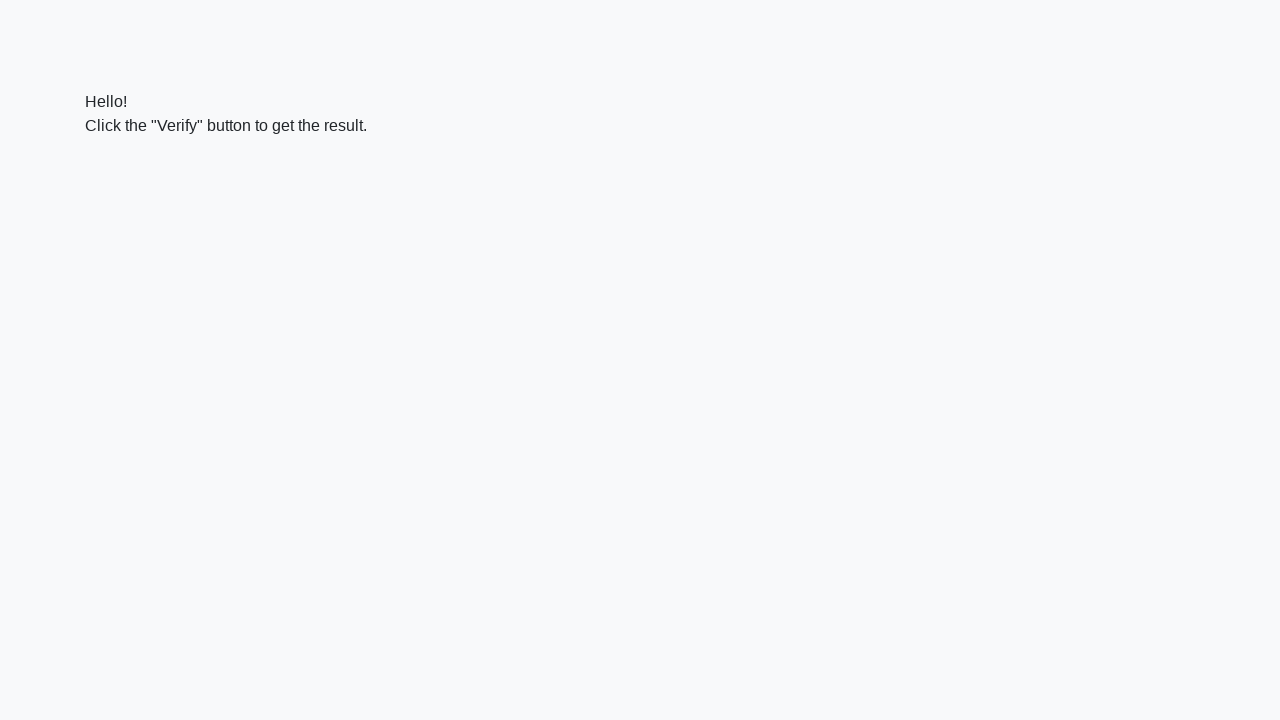

Clicked the verify button at (118, 173) on #verify
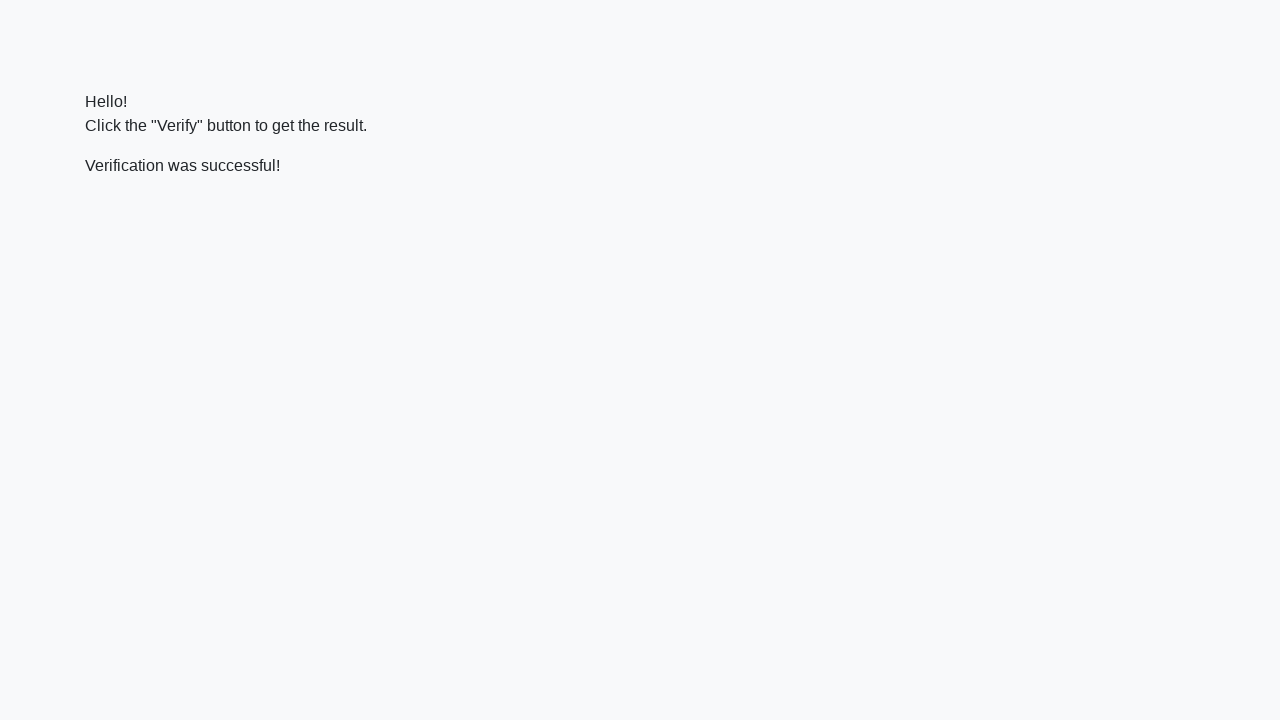

Verification message appeared on page
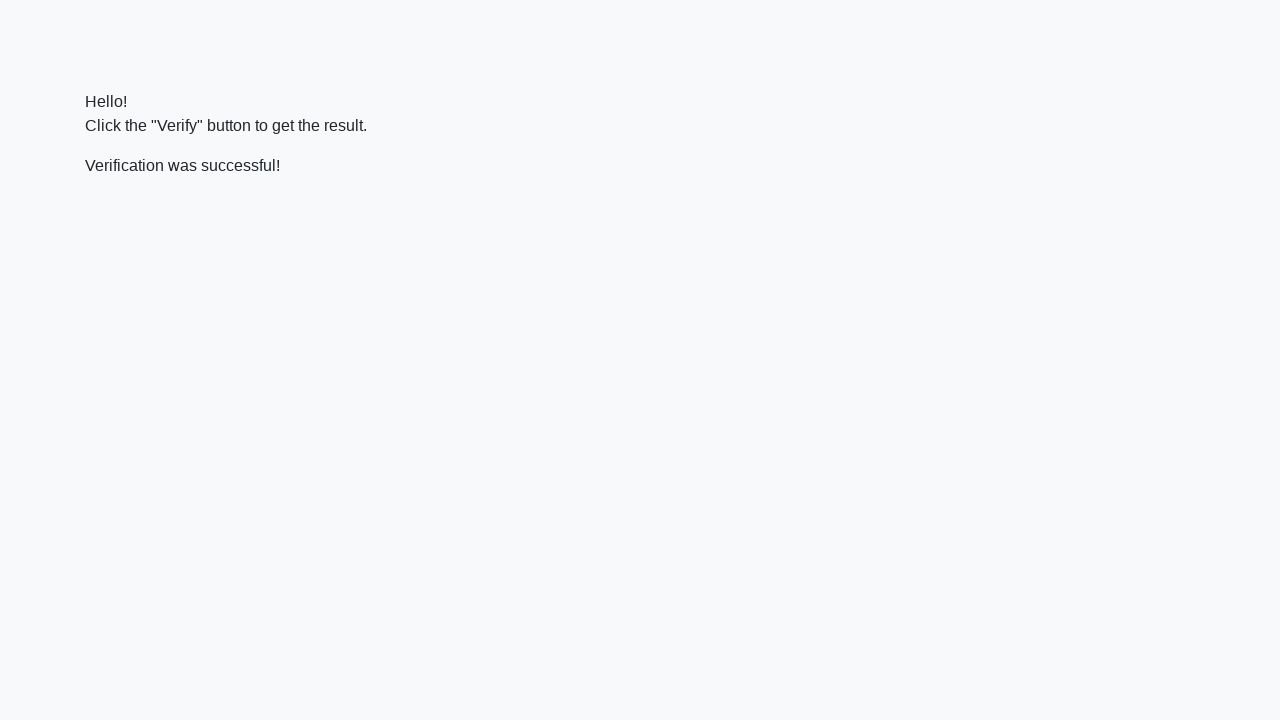

Verified that message contains 'successful'
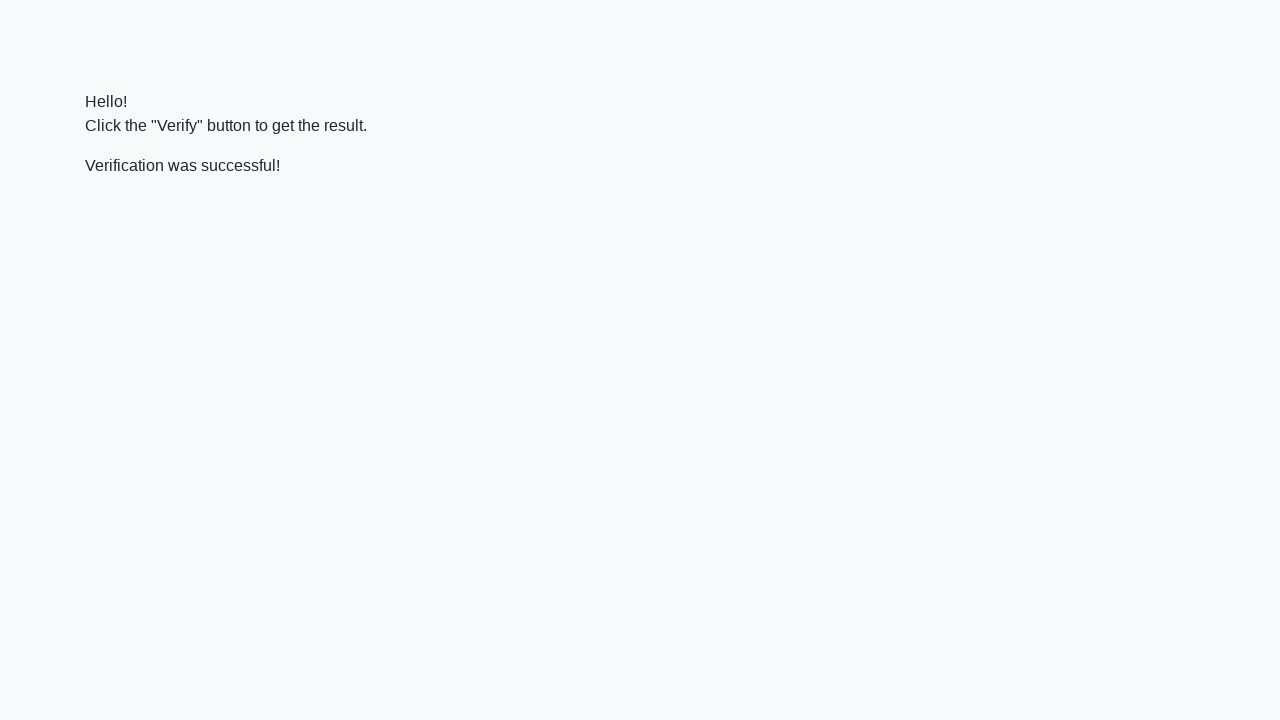

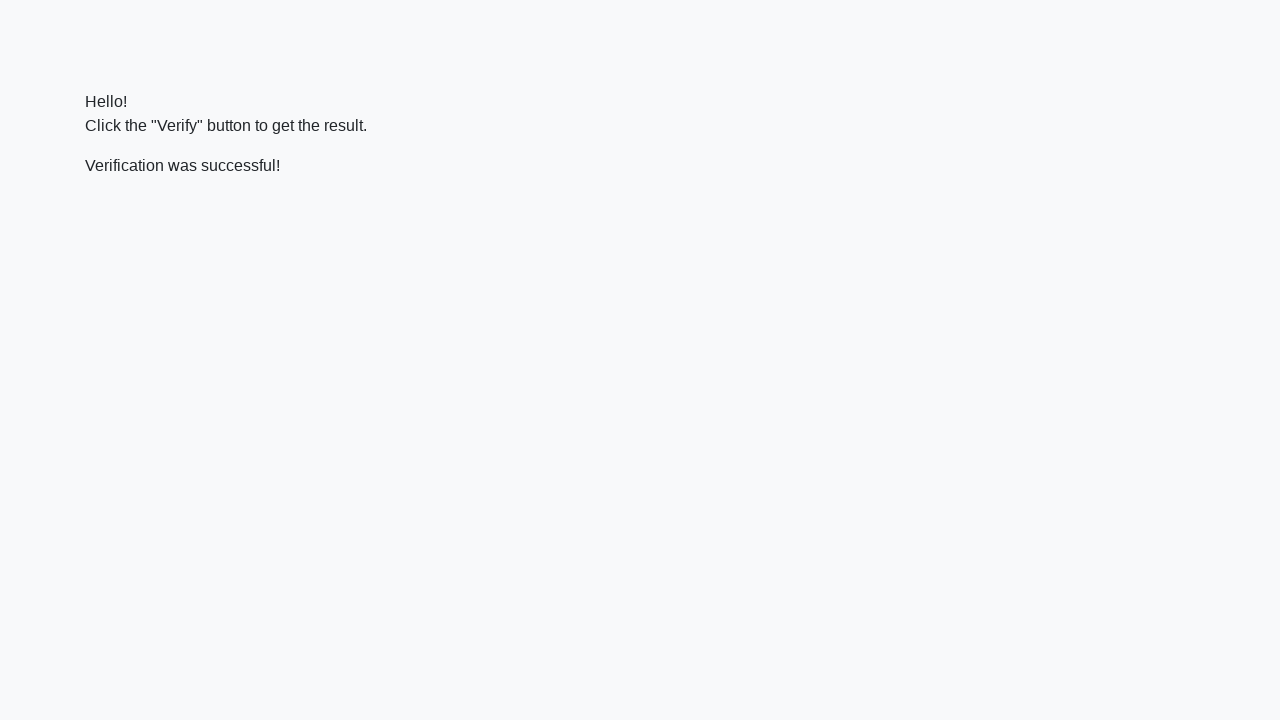